Tests mouse hover functionality by hovering over an element and clicking on a revealed link

Starting URL: https://rahulshettyacademy.com/AutomationPractice/

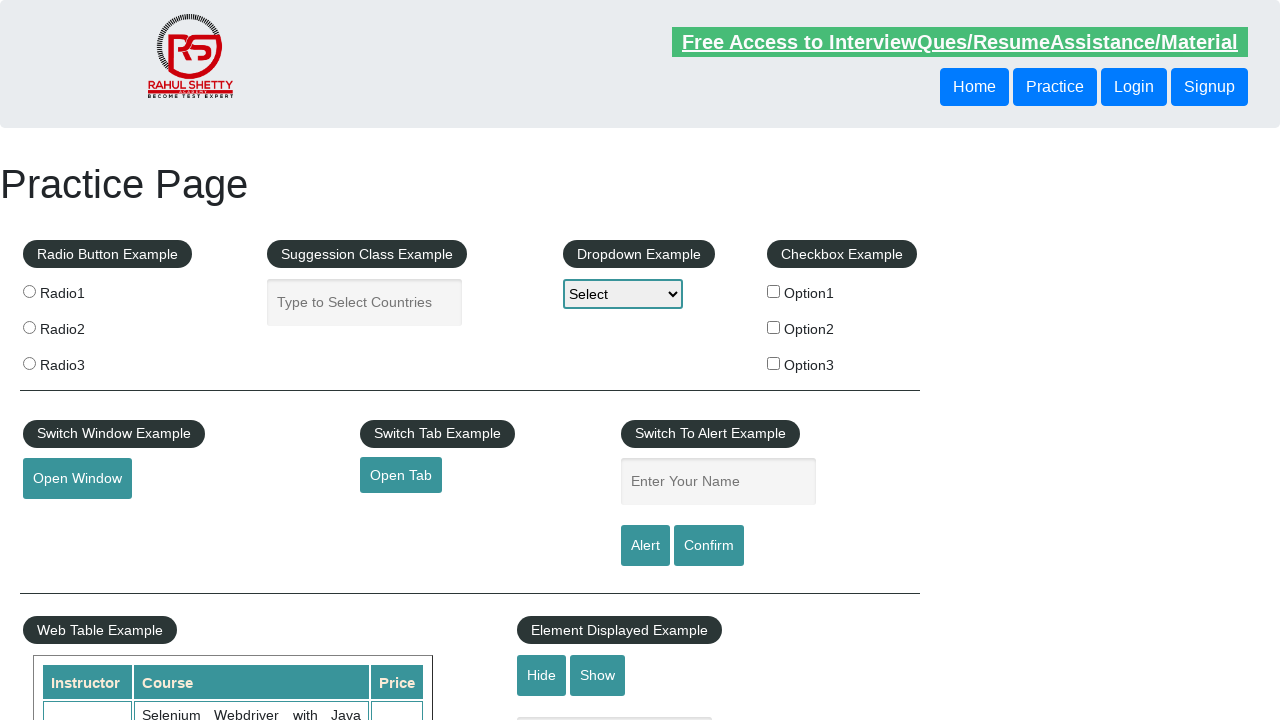

Hovered over mouse hover element at (83, 361) on #mousehover
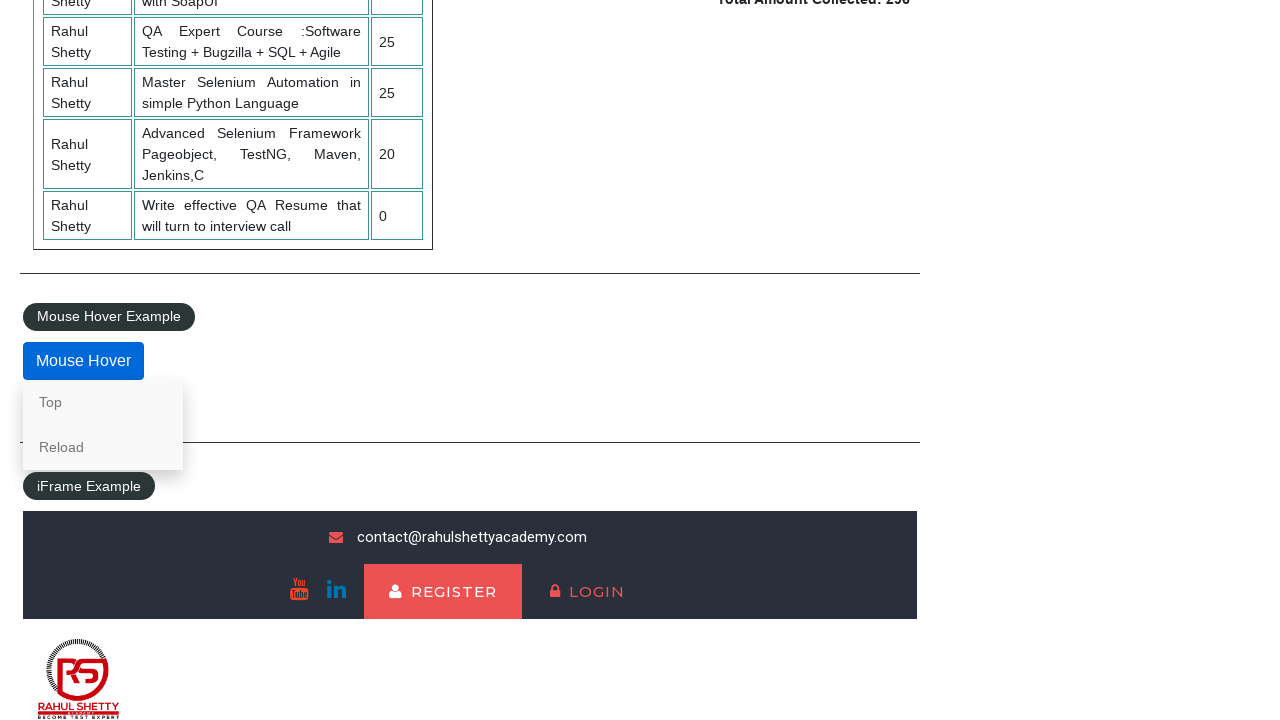

Clicked on the Top link revealed by mouse hover at (103, 402) on text=Top
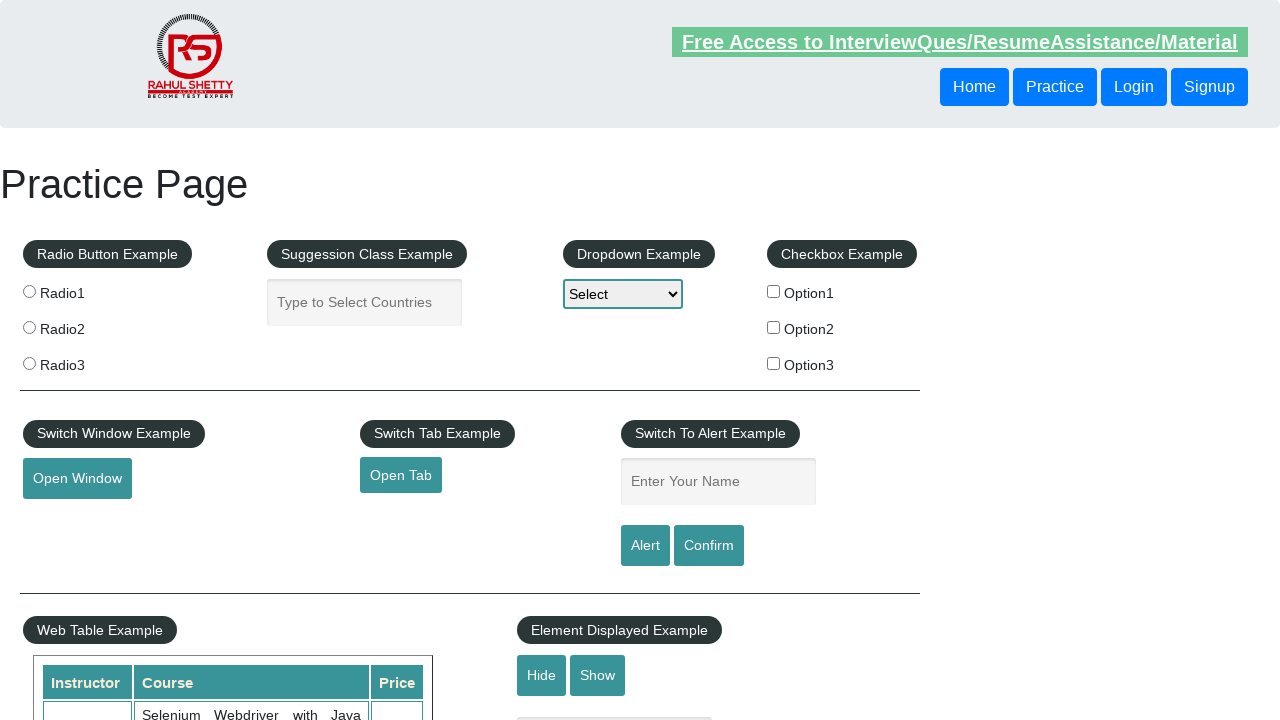

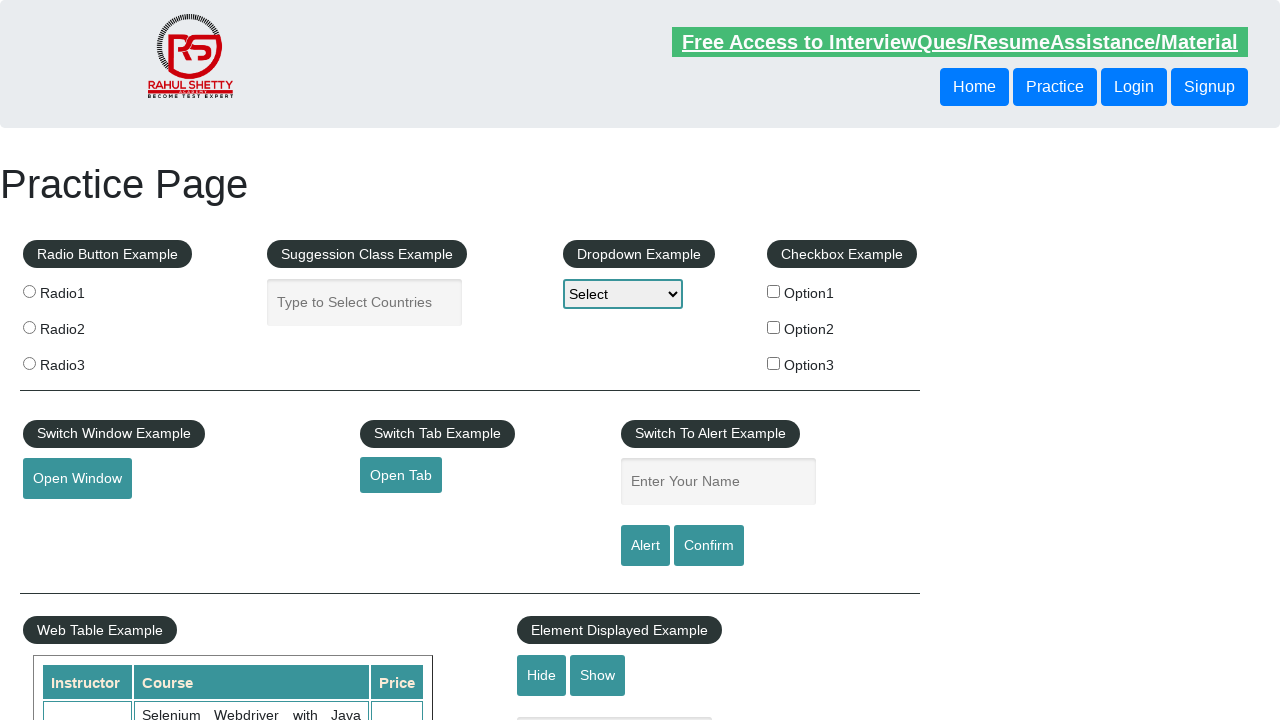